Tests radio button functionality on LeafGround by navigating to the Element section, clicking on Radio Button page, and selecting the Firefox radio button option

Starting URL: https://www.leafground.com/

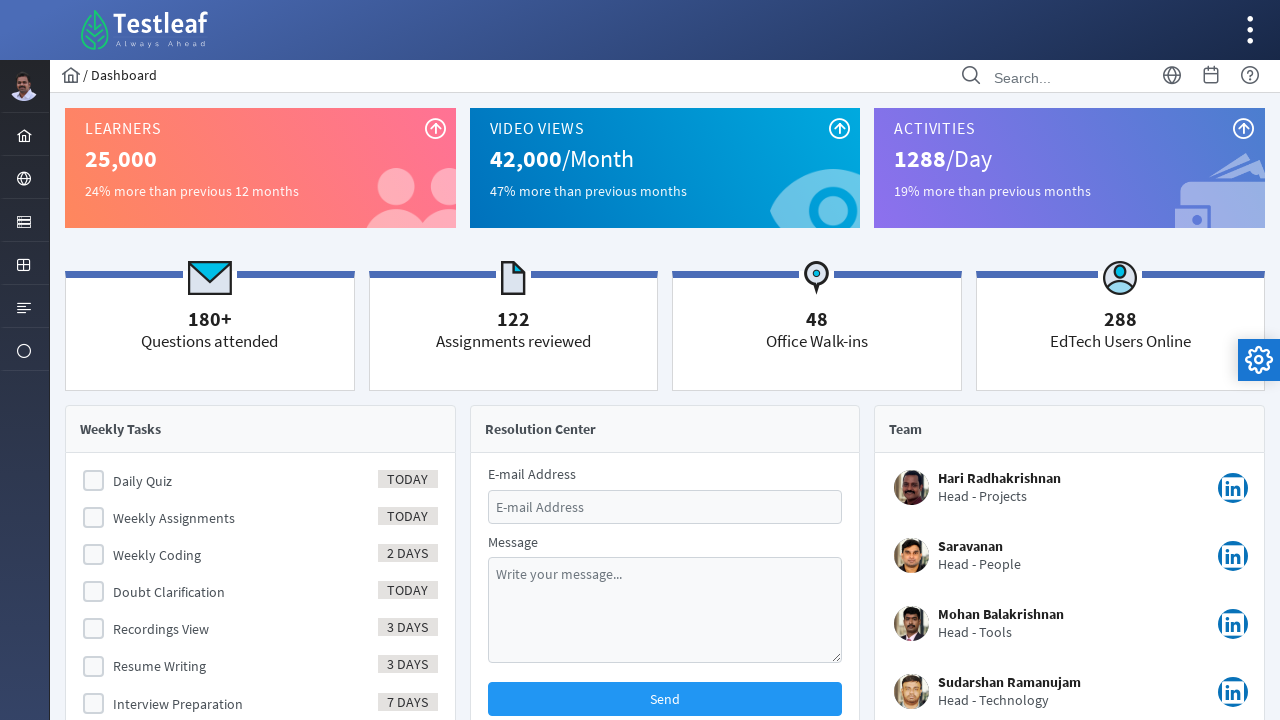

Clicked on Element menu item using ancestor traversal at (24, 220) on xpath=//span[text()='Element']/ancestor::a
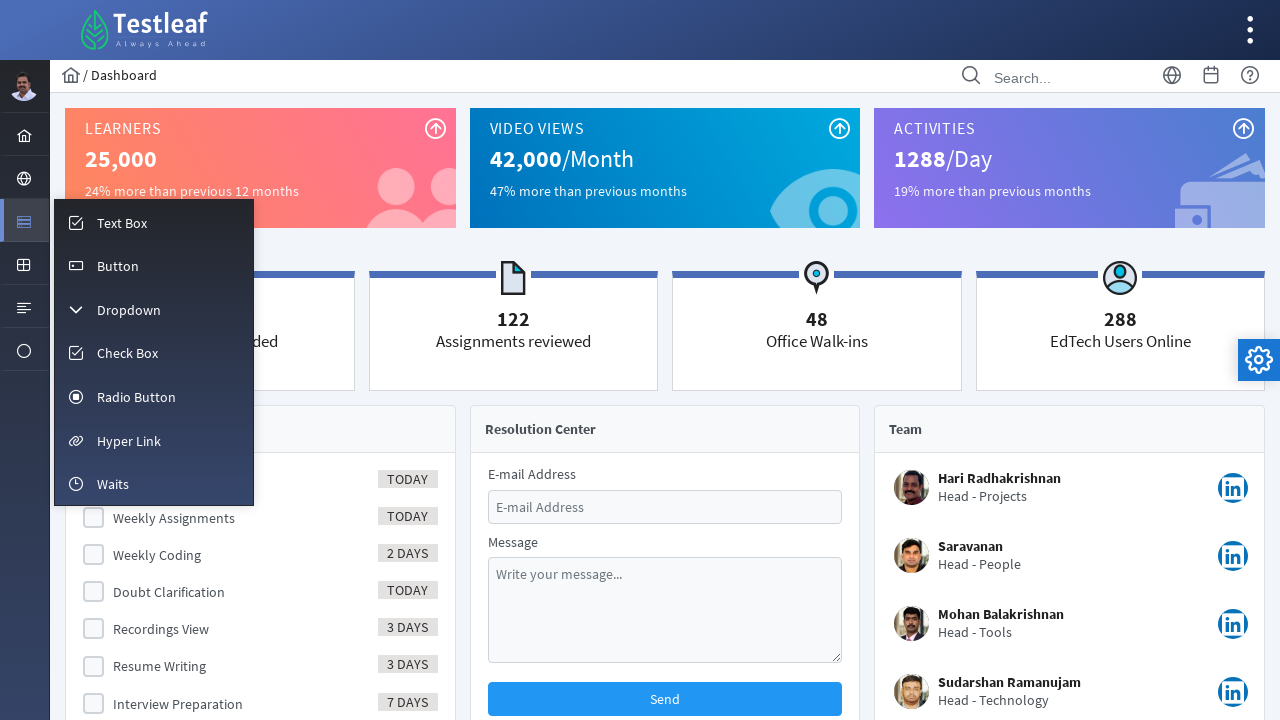

Clicked on Radio Button option from menu at (136, 397) on xpath=//span[text()='Radio Button']
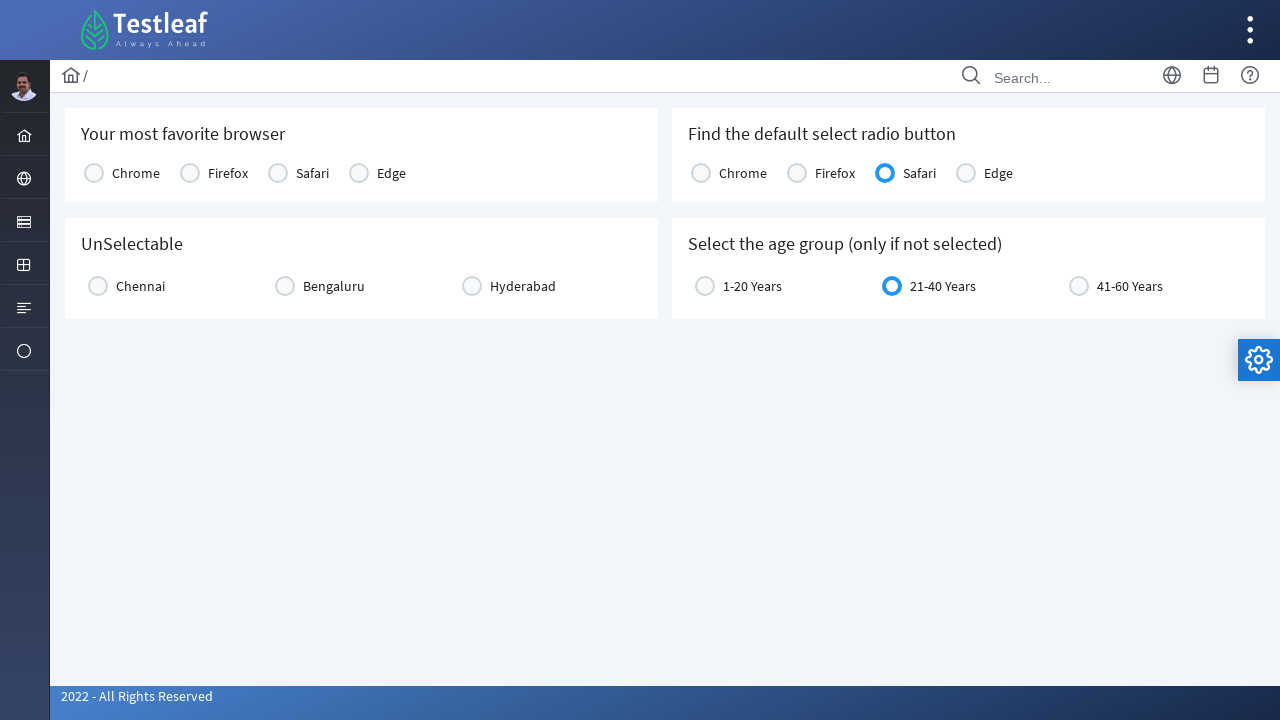

Radio Button page loaded successfully
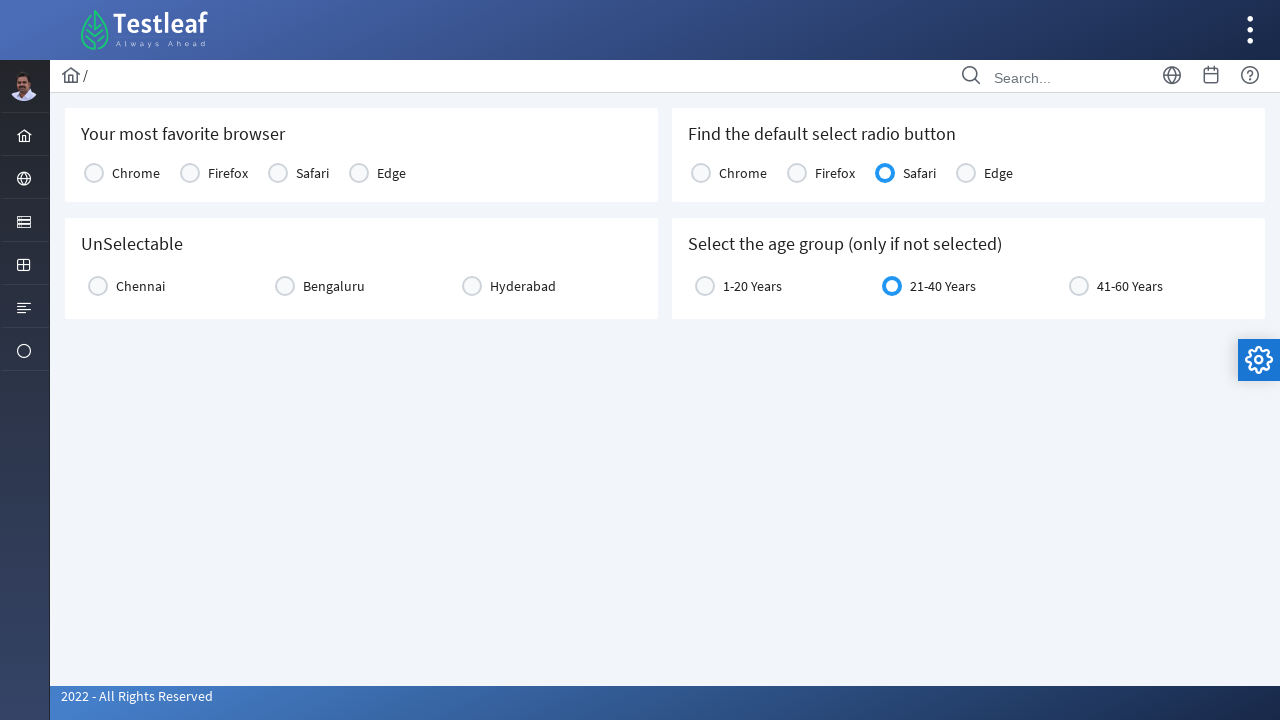

Clicked on Firefox radio button label at (228, 173) on xpath=//label[text()='Firefox']
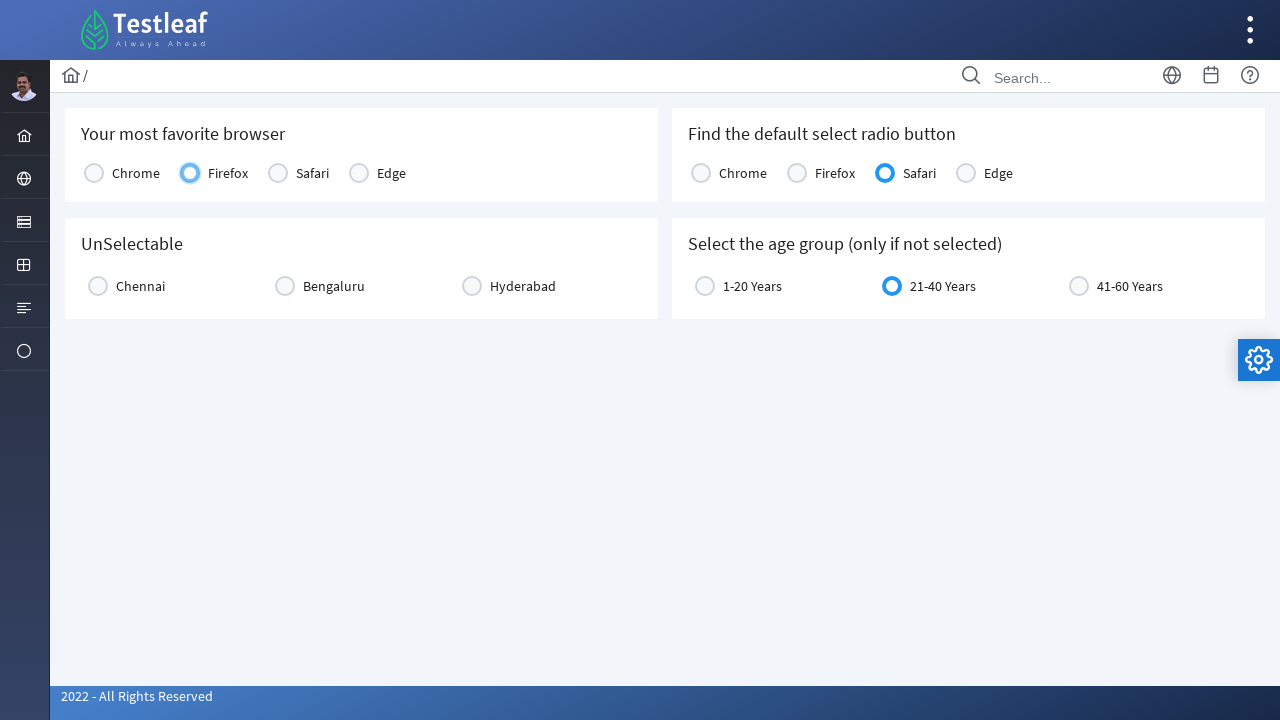

Located Firefox radio button element
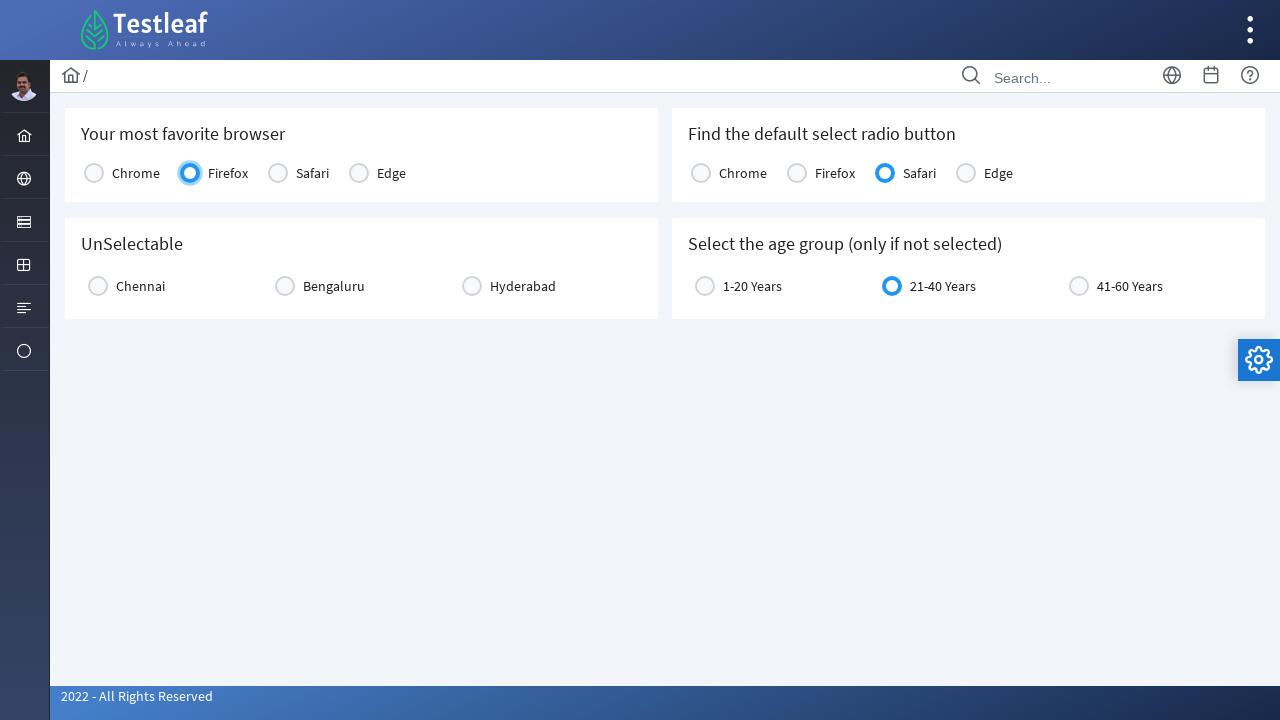

Verified Firefox radio button is selected and attached to DOM
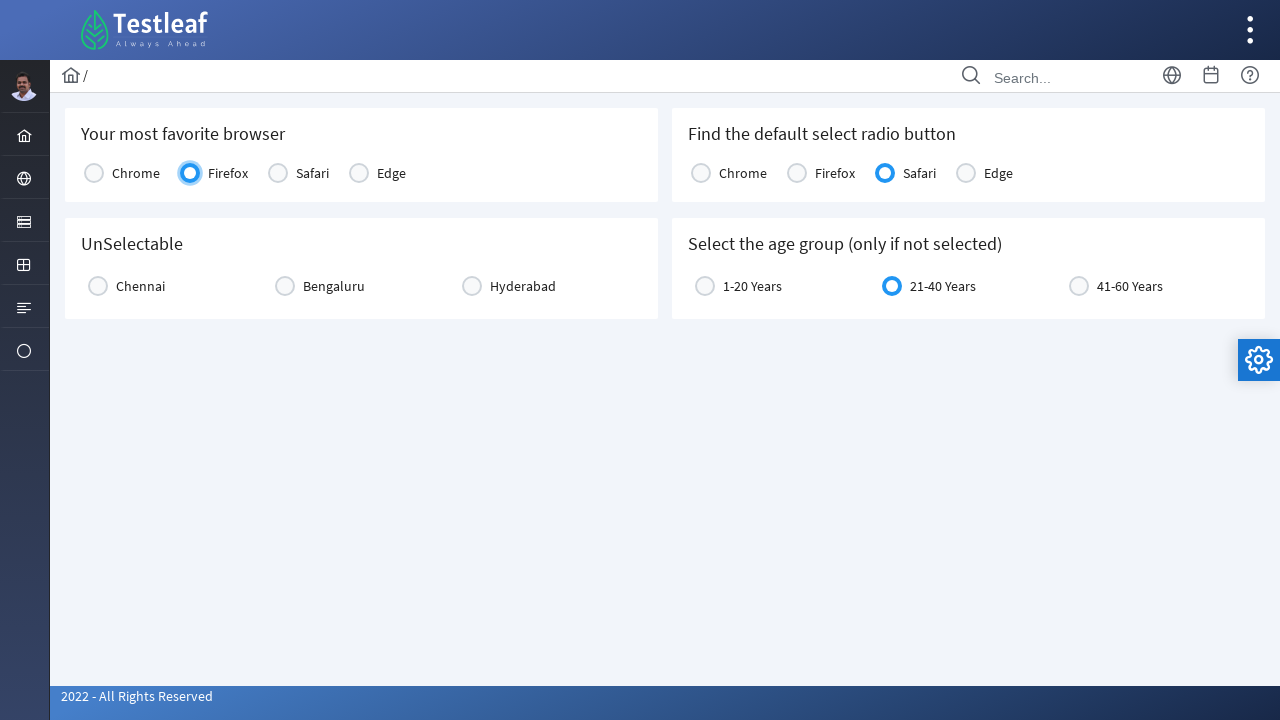

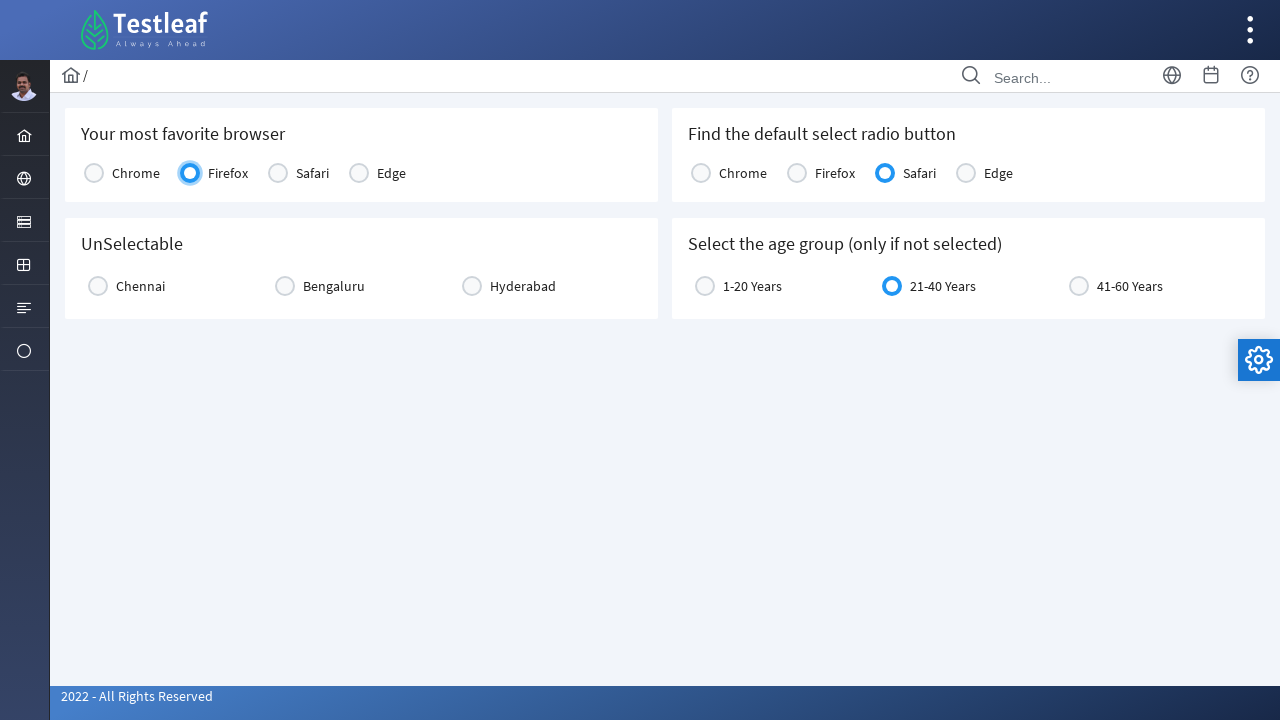